Tests that form elements (email textbox, age radio button, education textarea) are displayed and can receive input

Starting URL: https://automationfc.github.io/basic-form/index.html

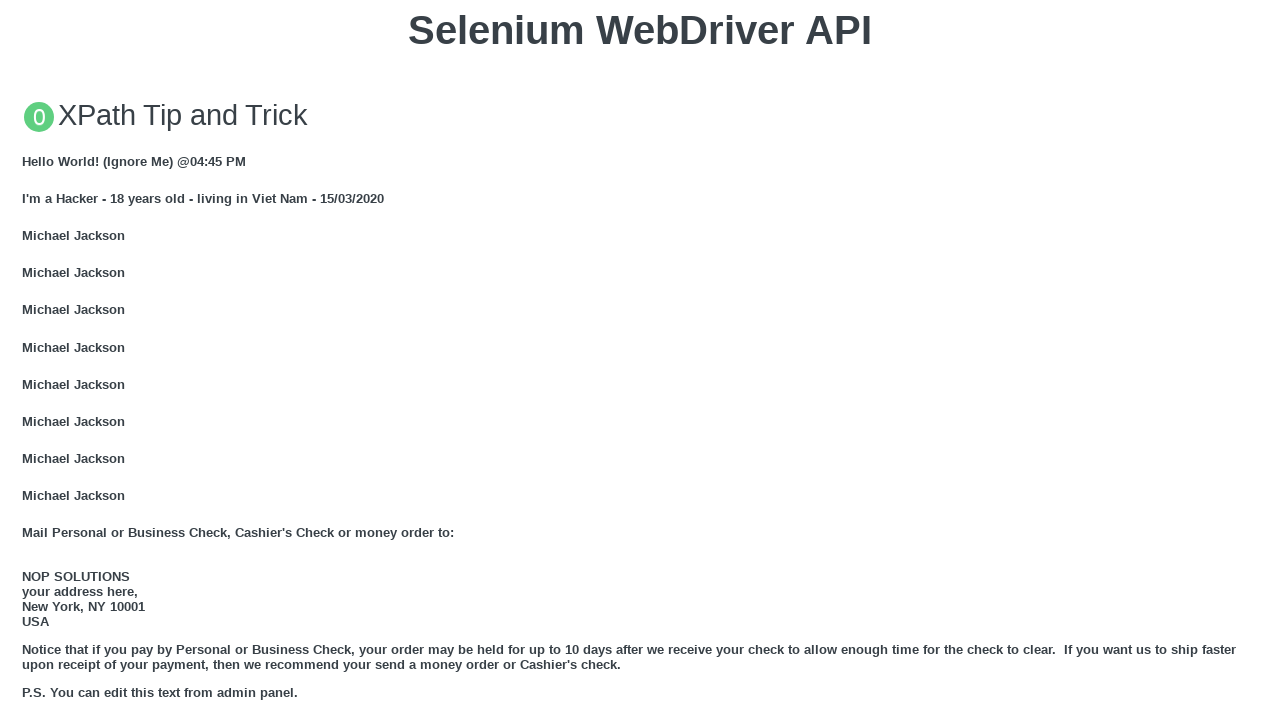

Located email textbox element
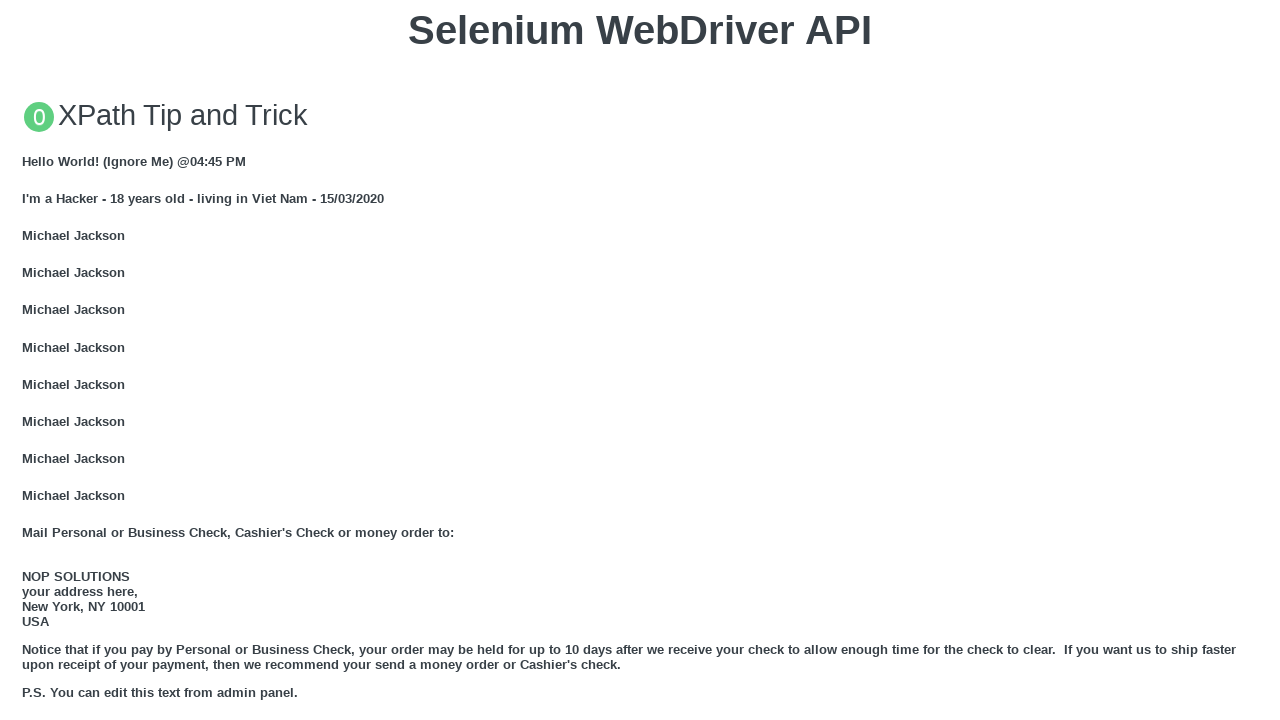

Email textbox is visible
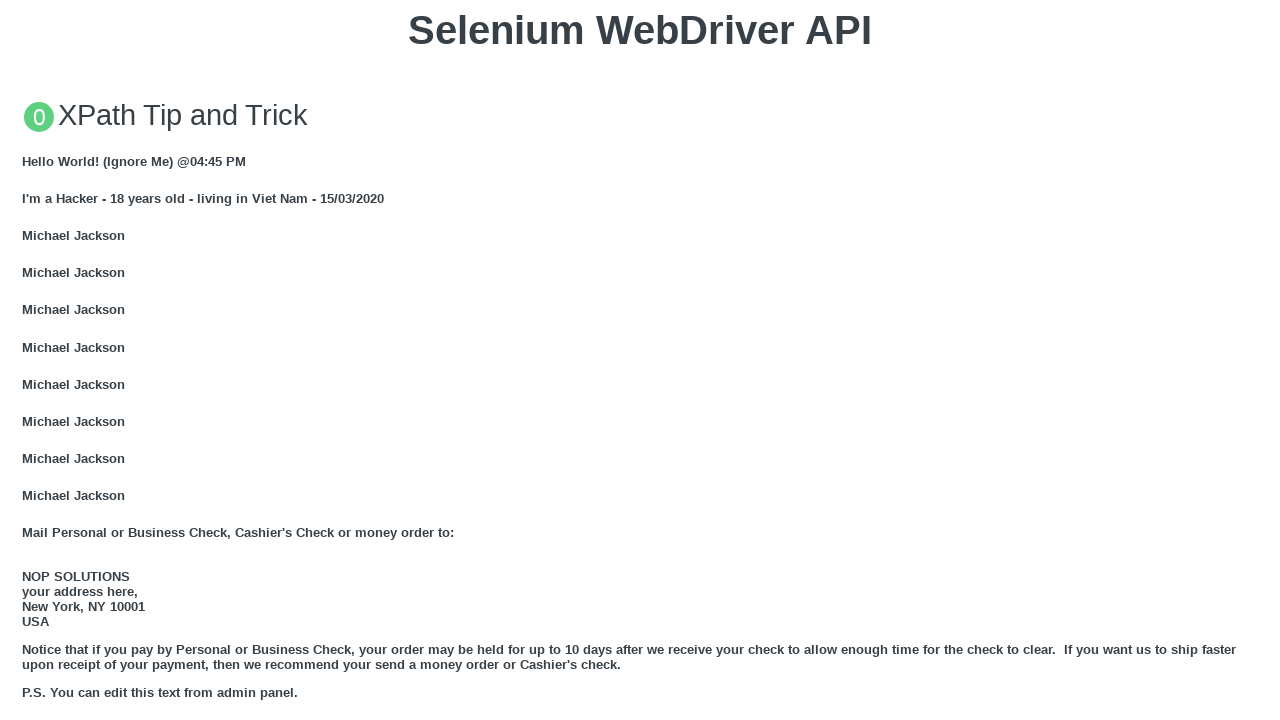

Filled email textbox with 'Automation Testing' on #mail
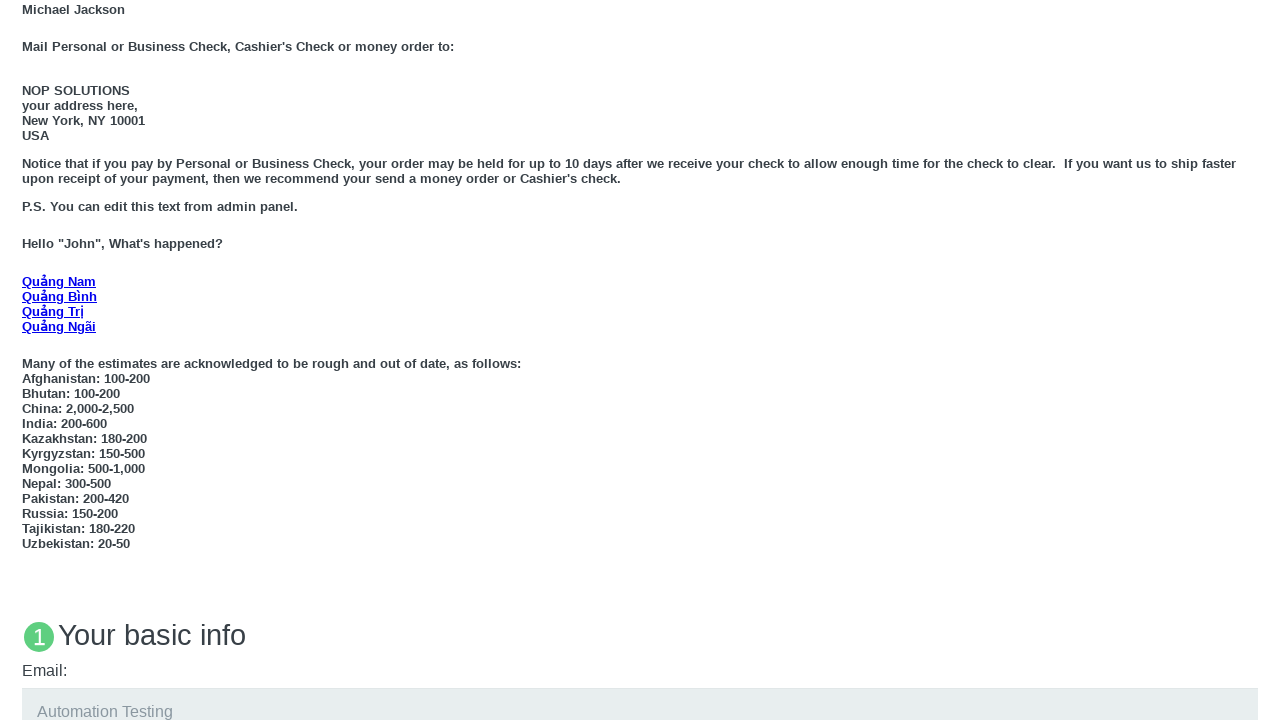

Located age over 18 radio button element
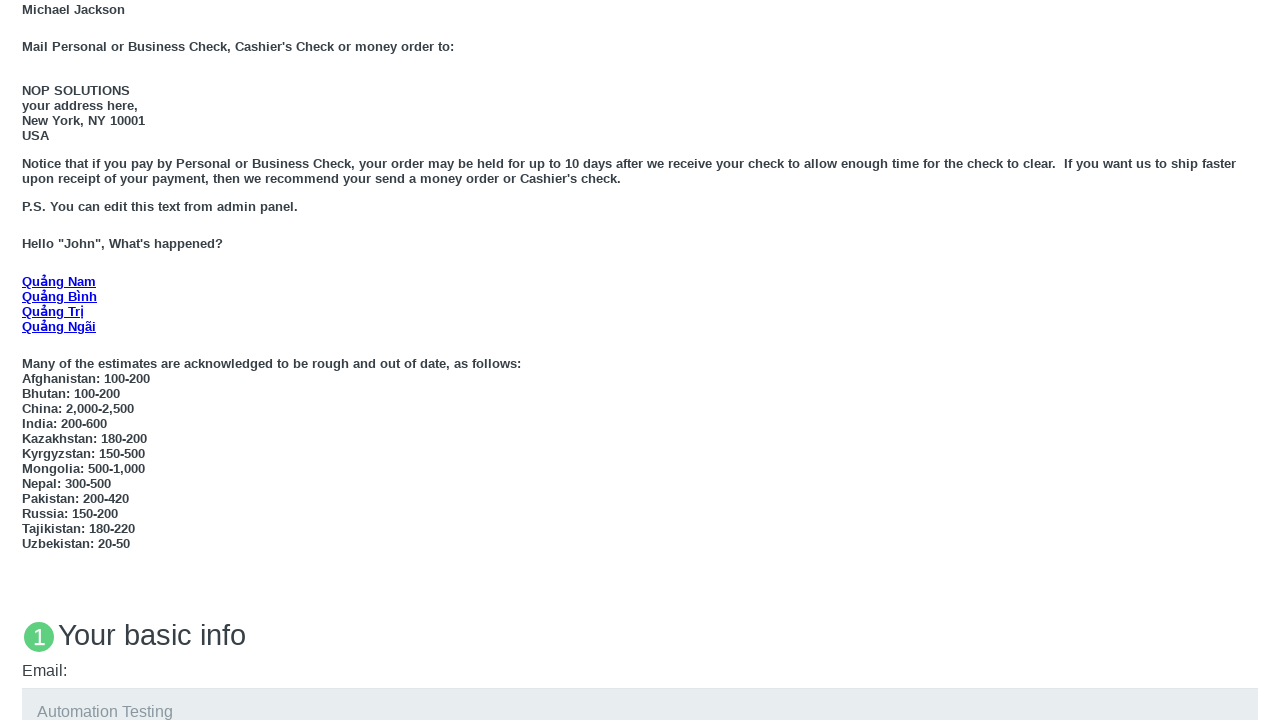

Age over 18 radio button is visible
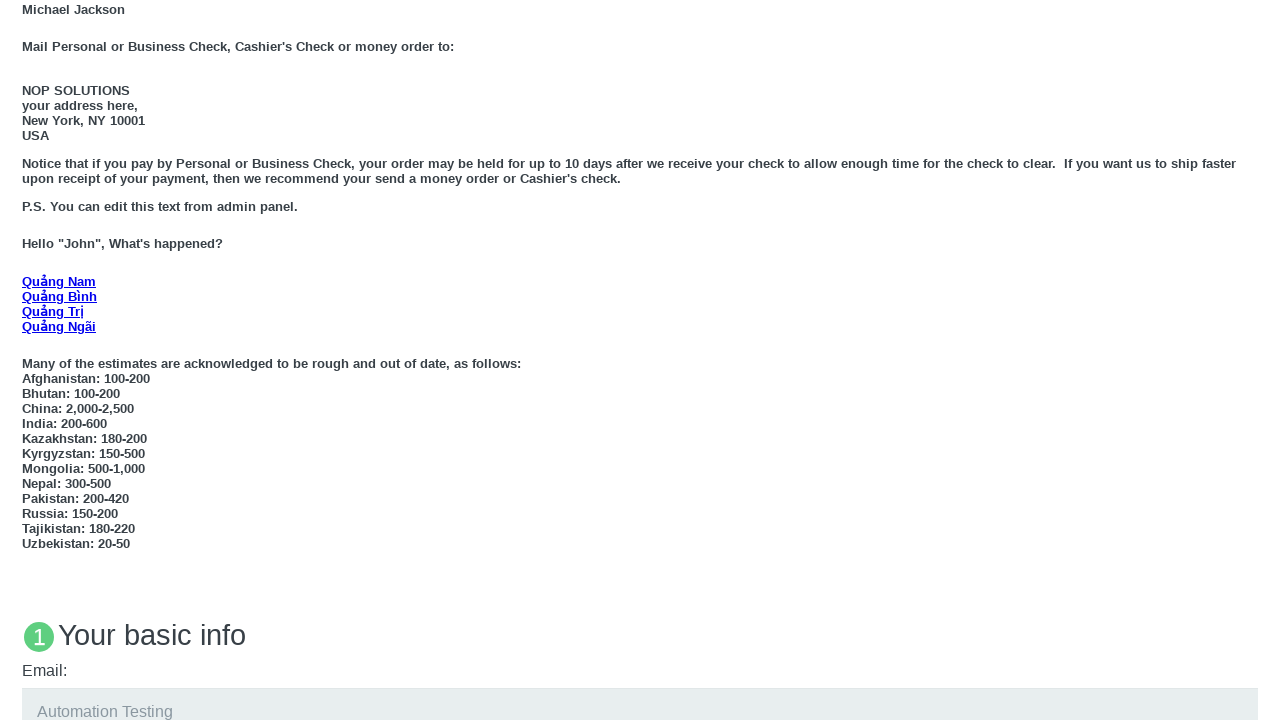

Clicked age over 18 radio button at (28, 360) on #over_18
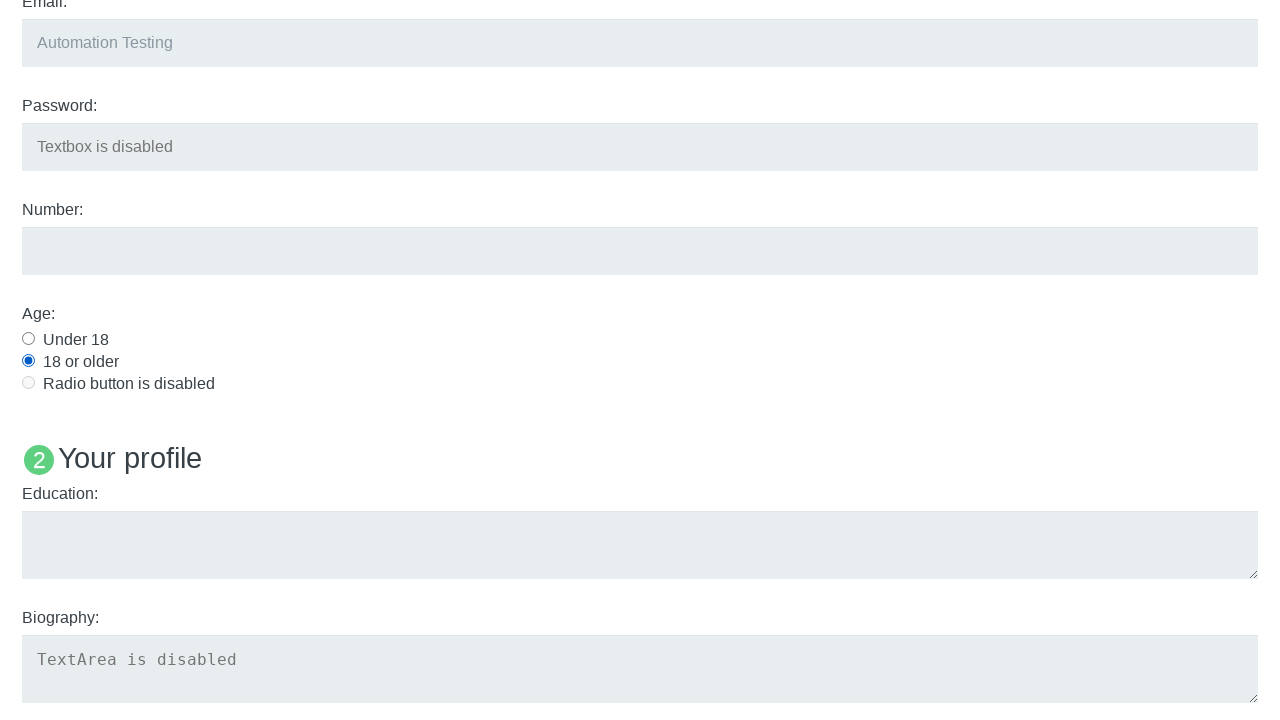

Located education textarea element
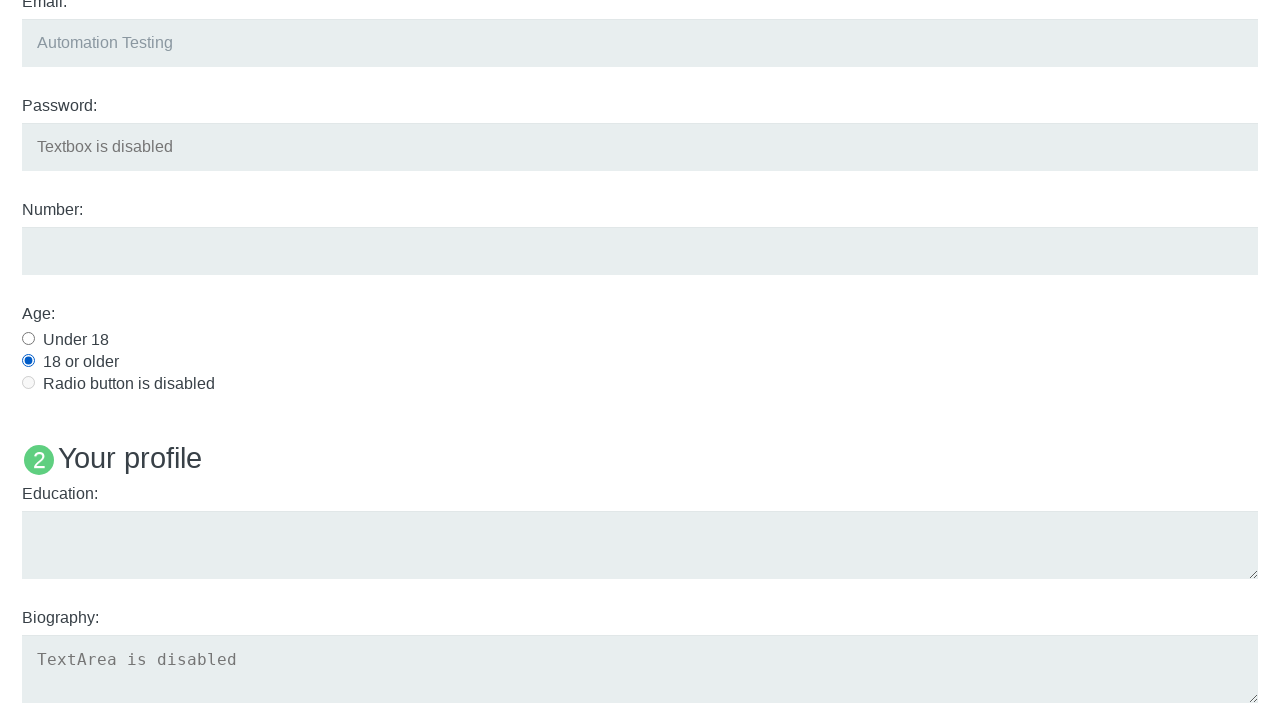

Education textarea is visible
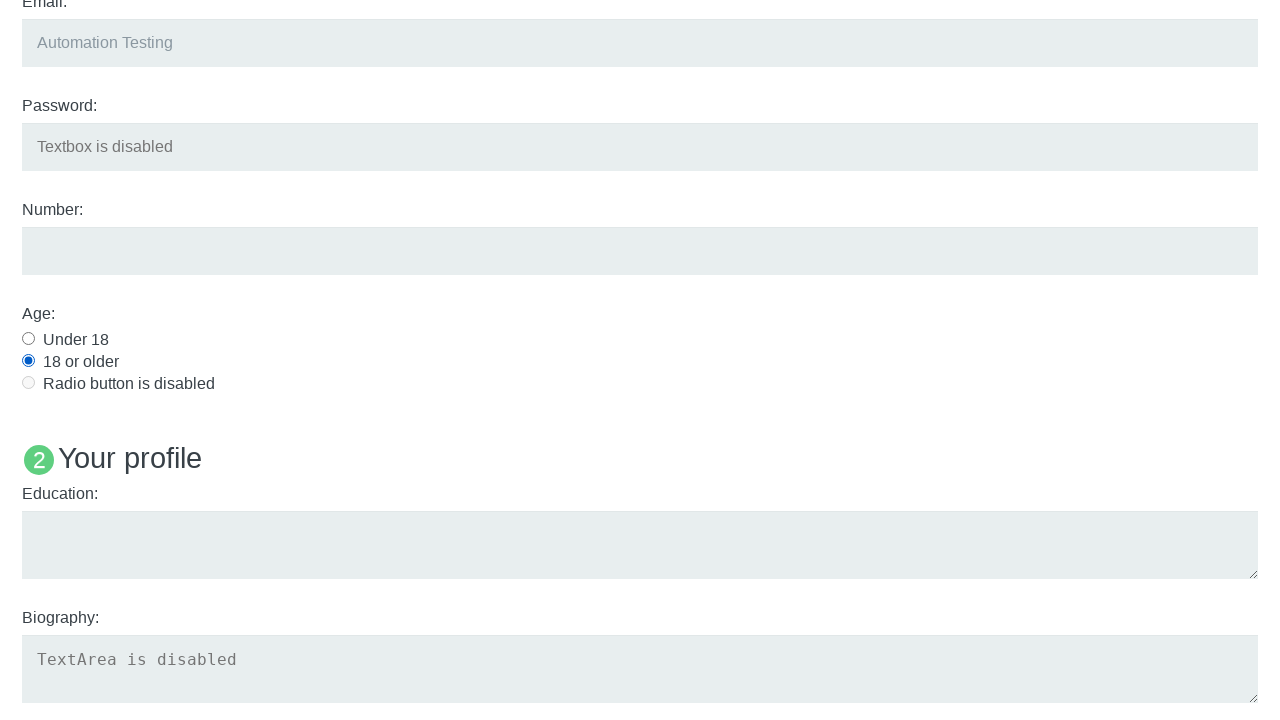

Filled education textarea with 'Automation Testing' on #edu
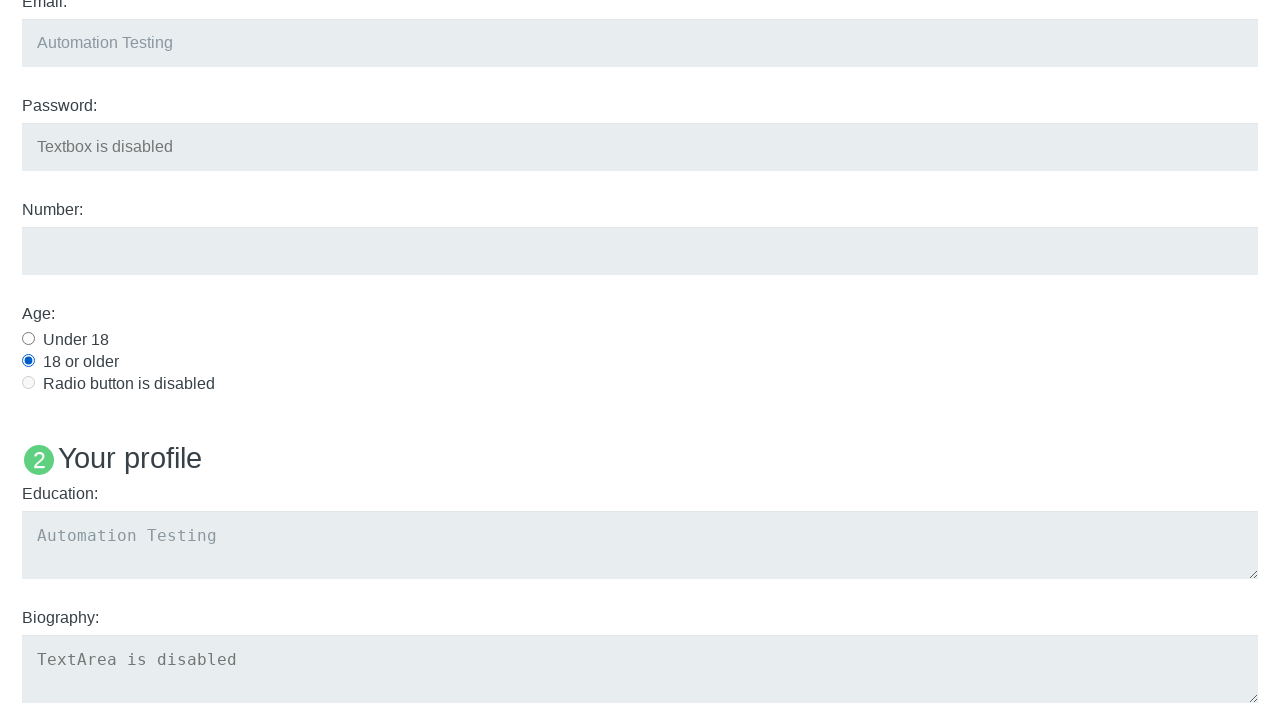

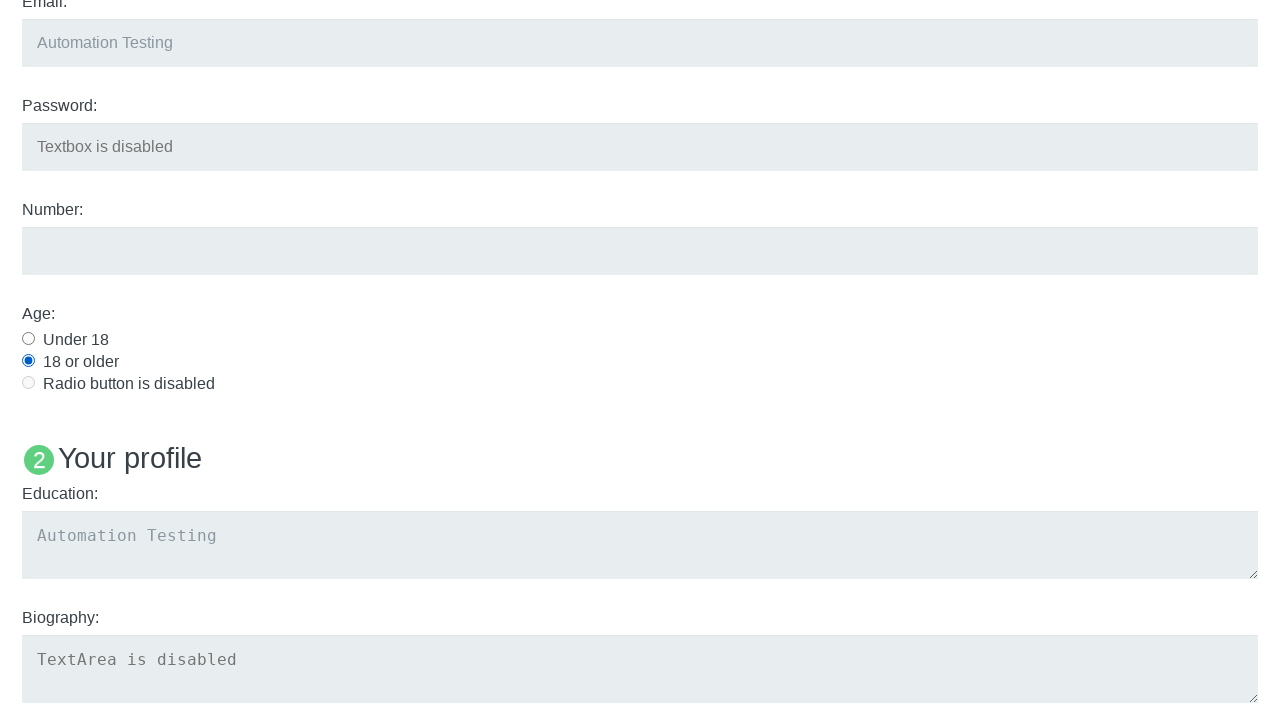